Navigates to the NSE India website and waits for the page to load. The script appears to be a setup for viewing stock information but only performs the initial navigation.

Starting URL: https://nseindia.com

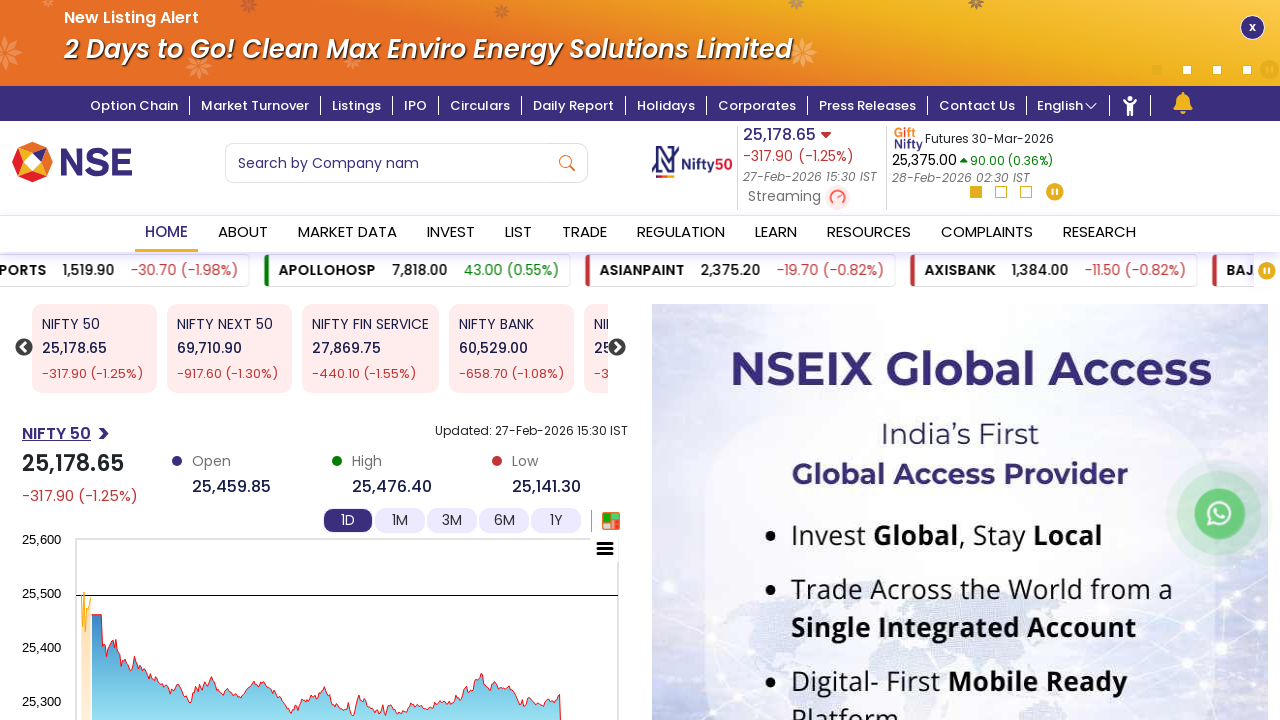

Waited for page to reach networkidle state
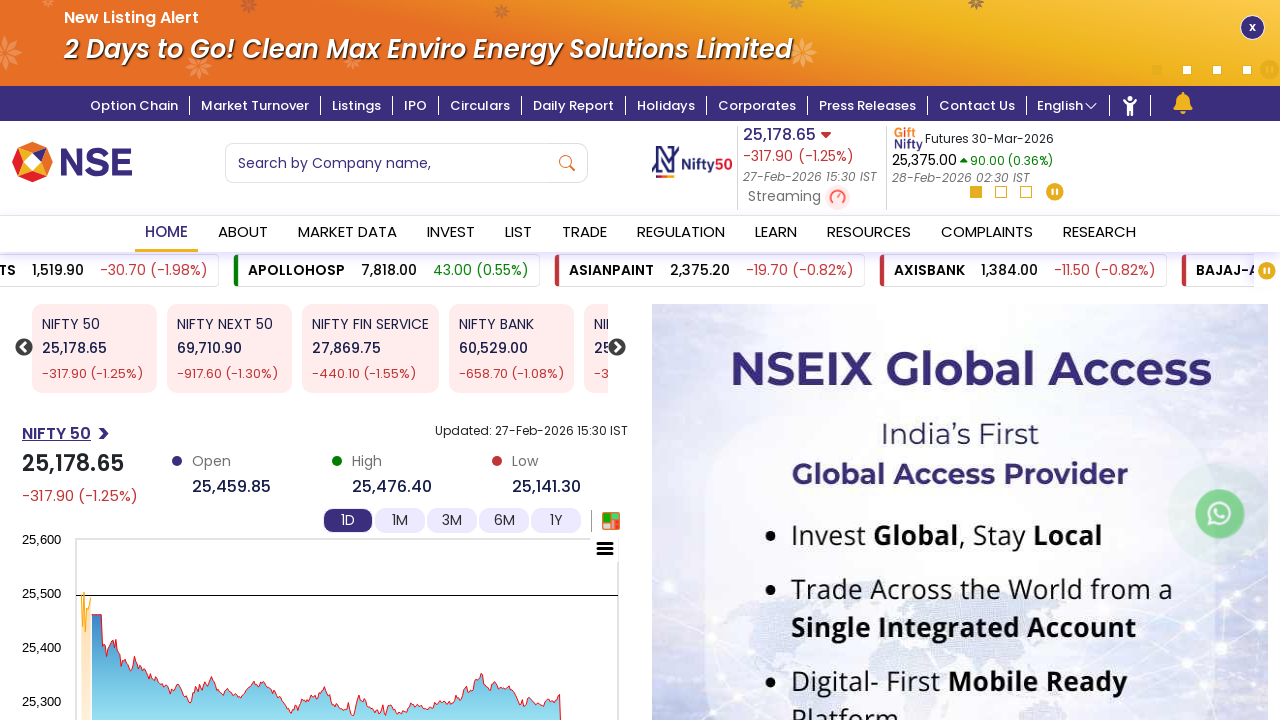

Verified body element loaded on NSE India website
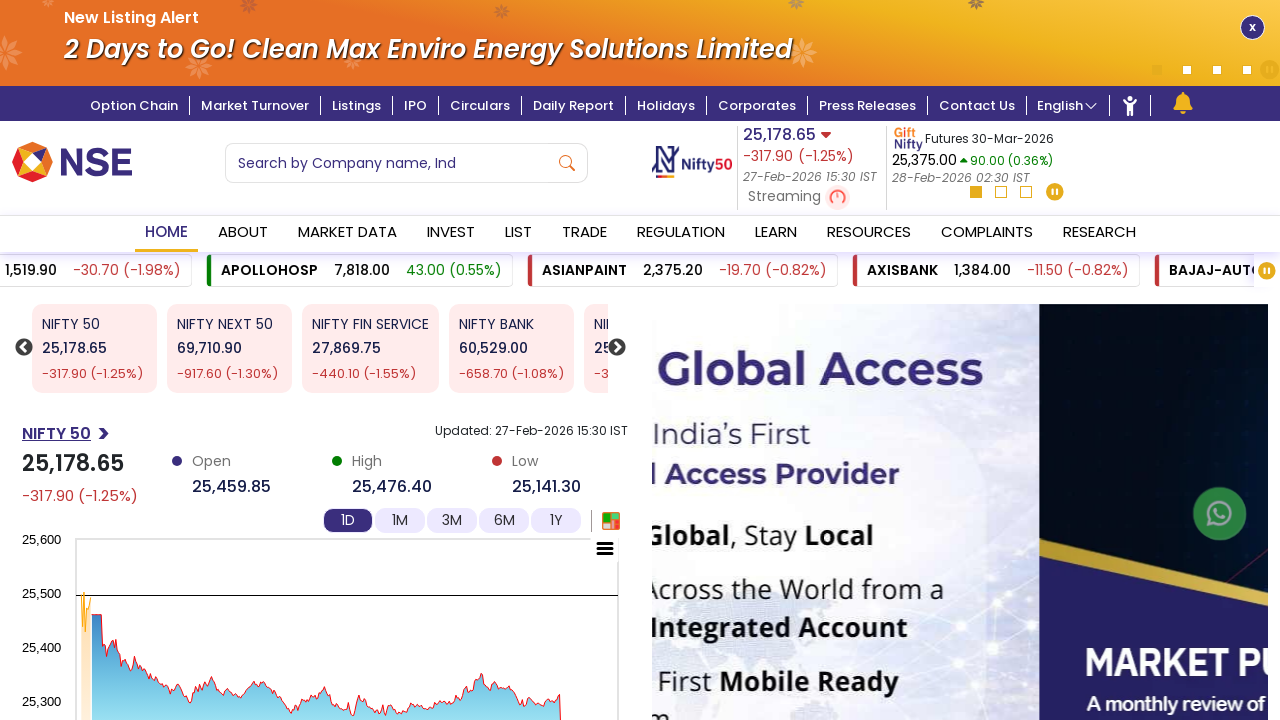

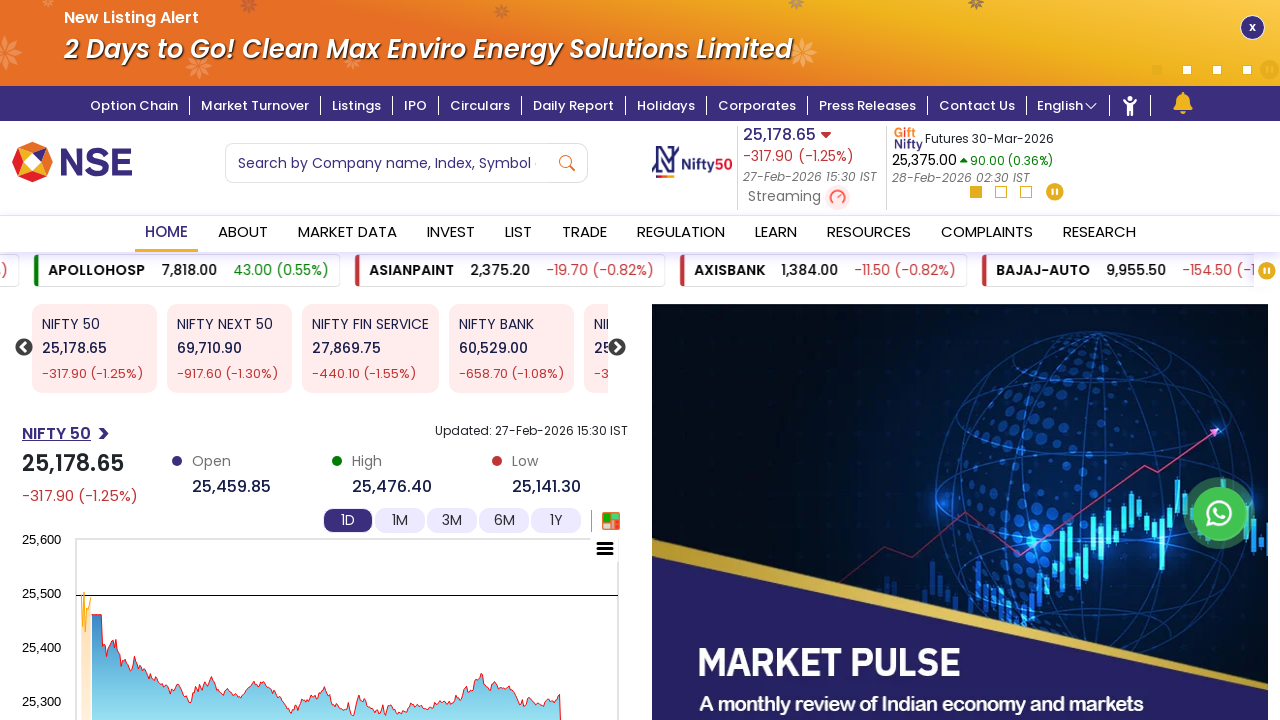